Tests a simple form submission by filling in first name, last name, email, contact number, and message fields, then clicking submit

Starting URL: https://v1.training-support.net/selenium/simple-form

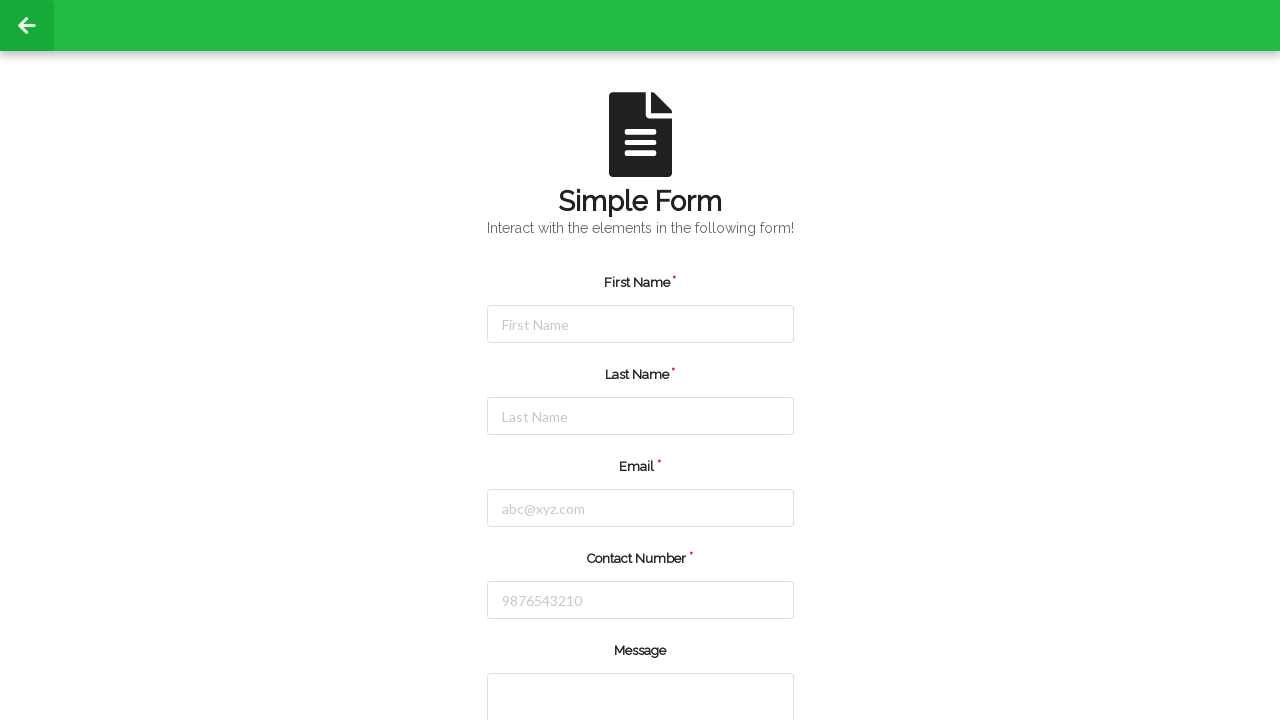

Filled first name field with 'Alexandra' on #firstName
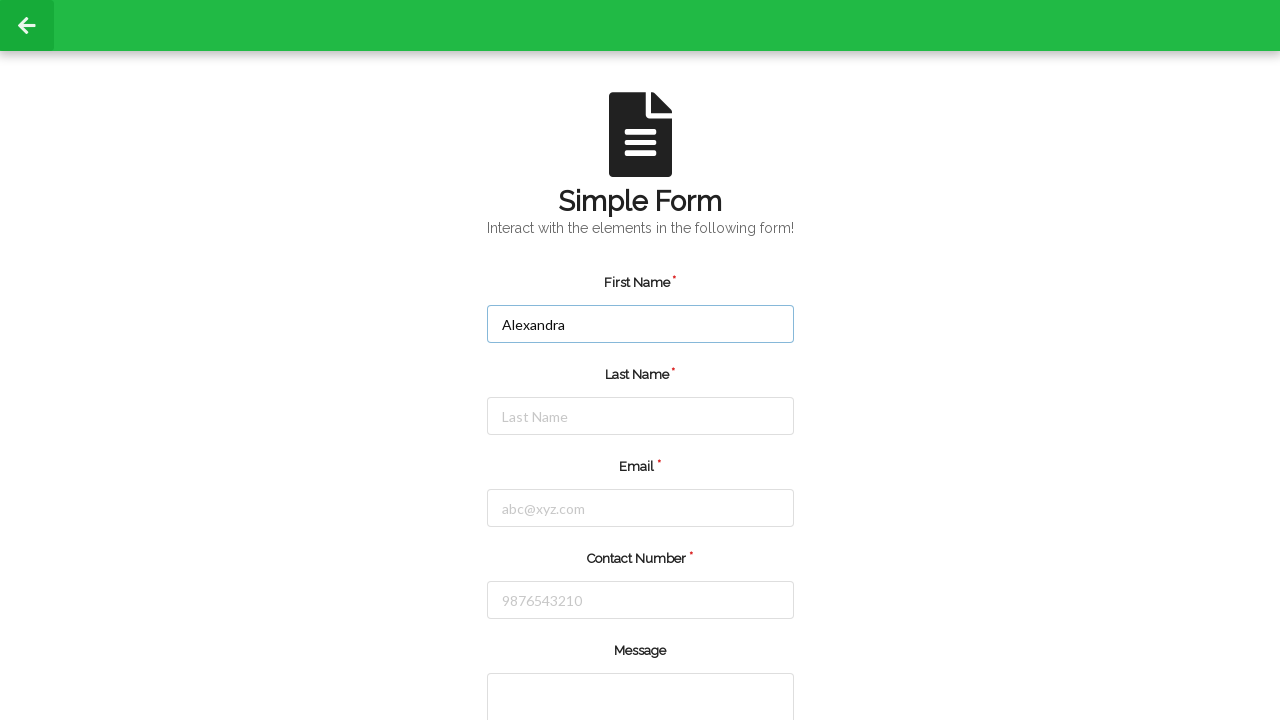

Filled last name field with 'Johnson' on #lastName
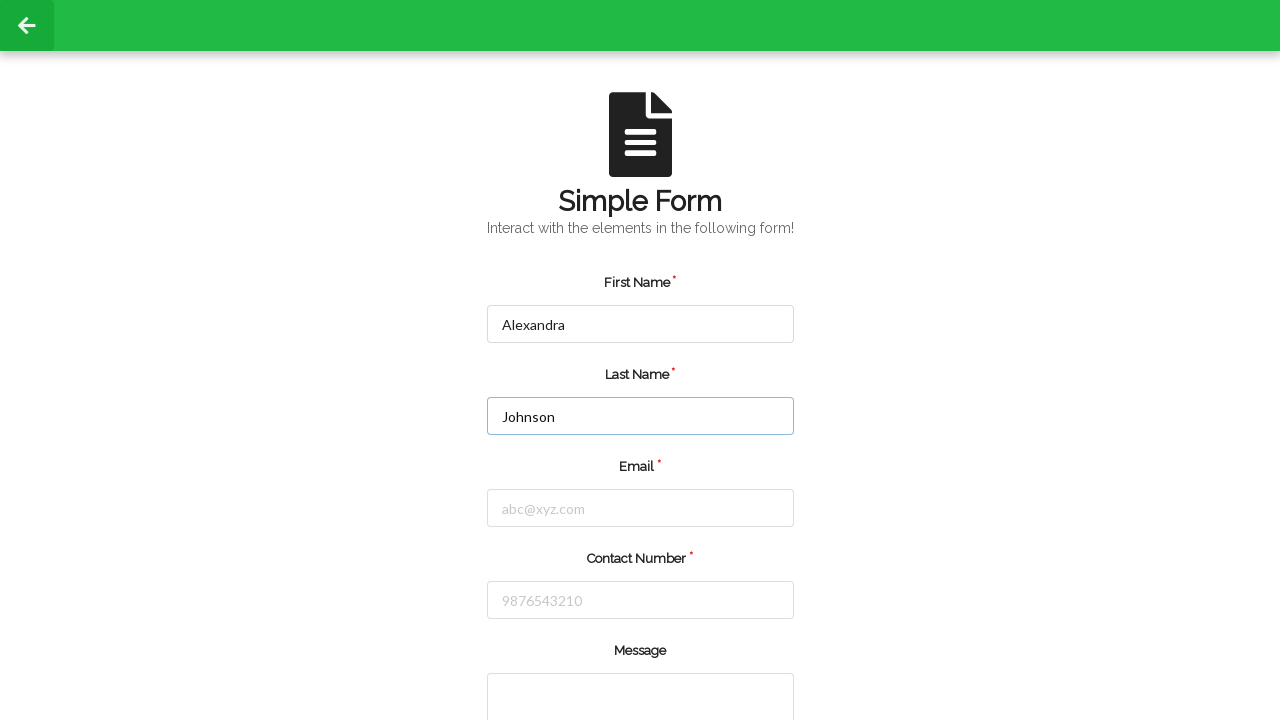

Filled email field with 'alexandra.j@example.com' on #email
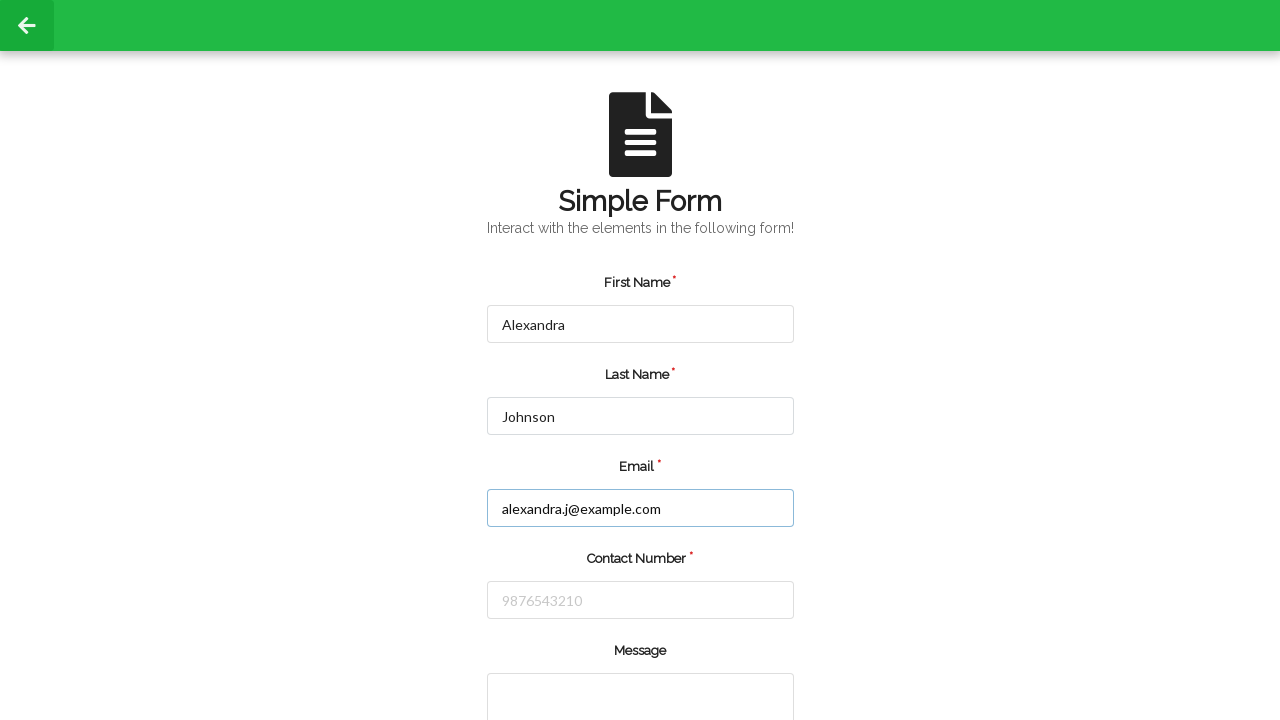

Filled contact number field with '9875432109' on #number
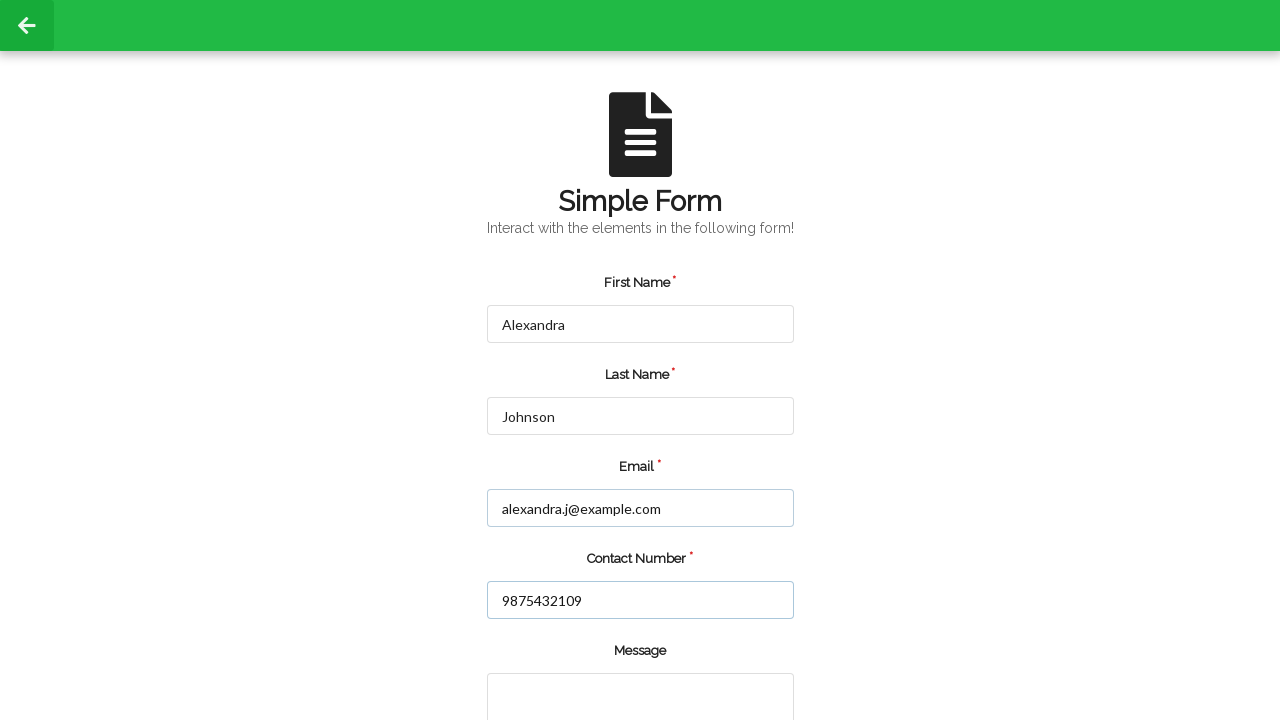

Filled message textarea with 'This is a test message for the form' on //div[@class='field']/textarea
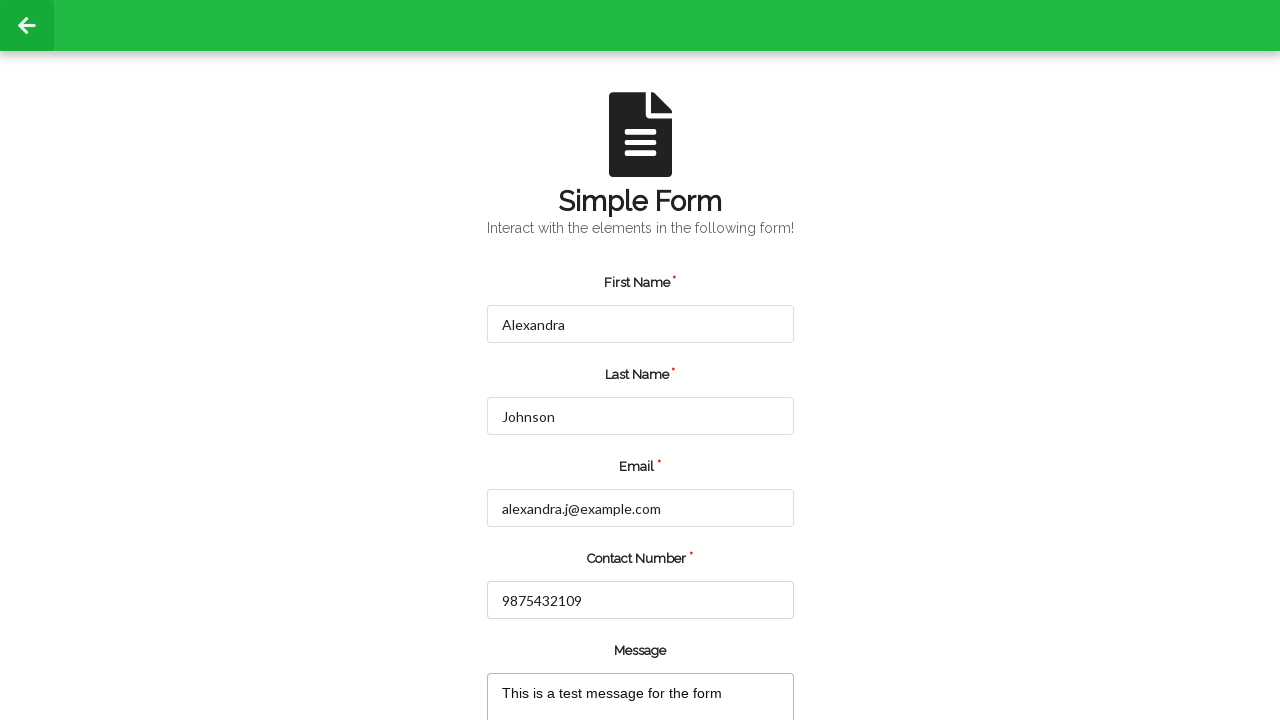

Clicked submit button to submit the form at (558, 660) on xpath=//input[@type='submit']
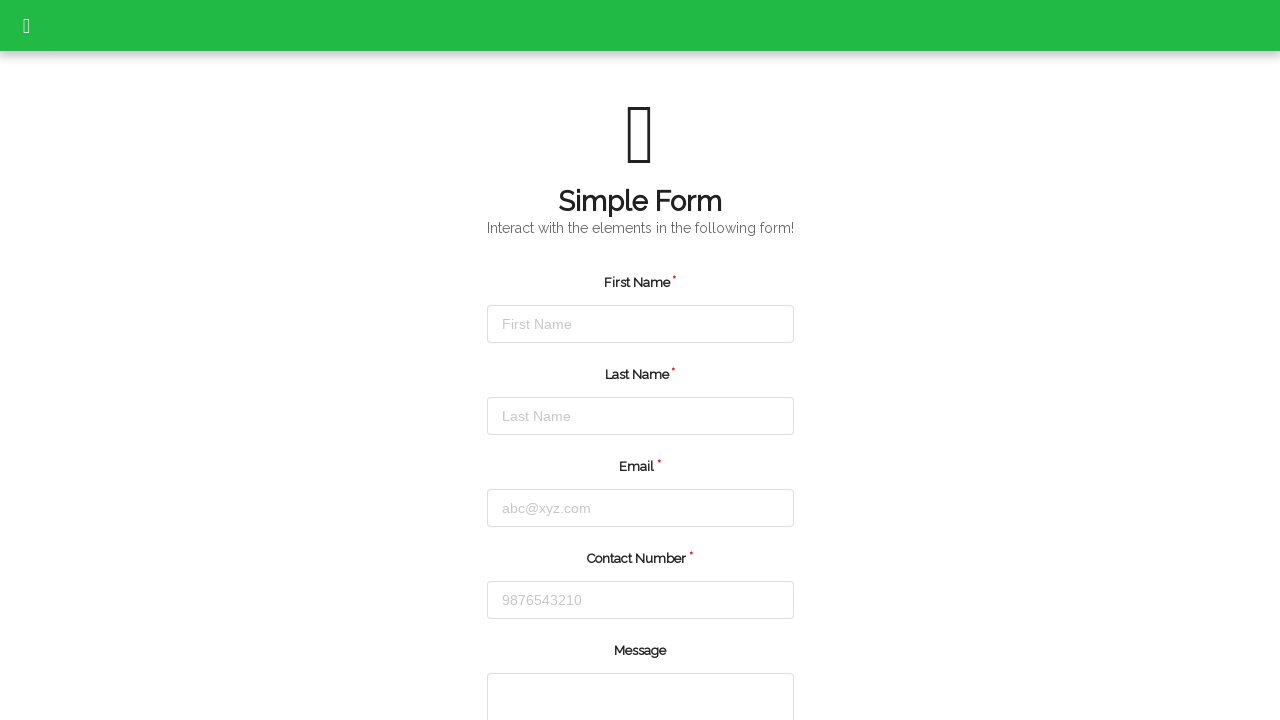

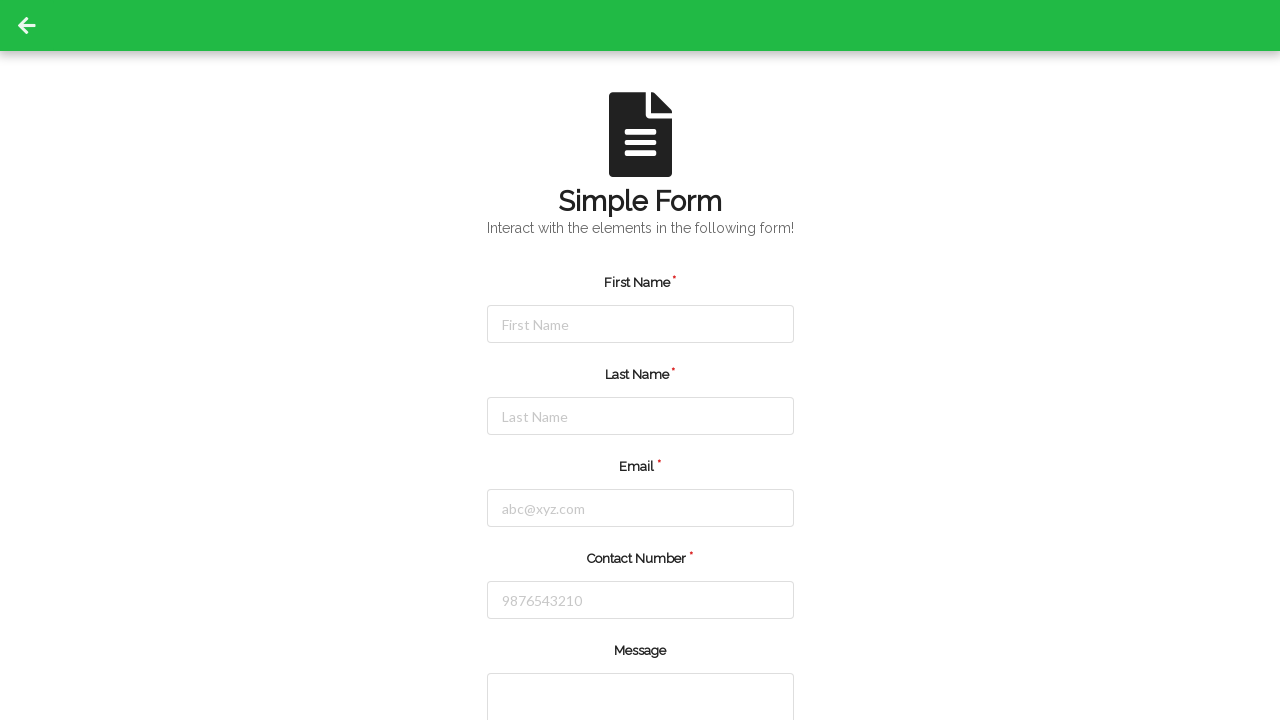